Tests a math exercise page by reading two numbers displayed on the page, calculating their sum, selecting the result from a dropdown menu, and submitting the answer.

Starting URL: http://suninjuly.github.io/selects1.html

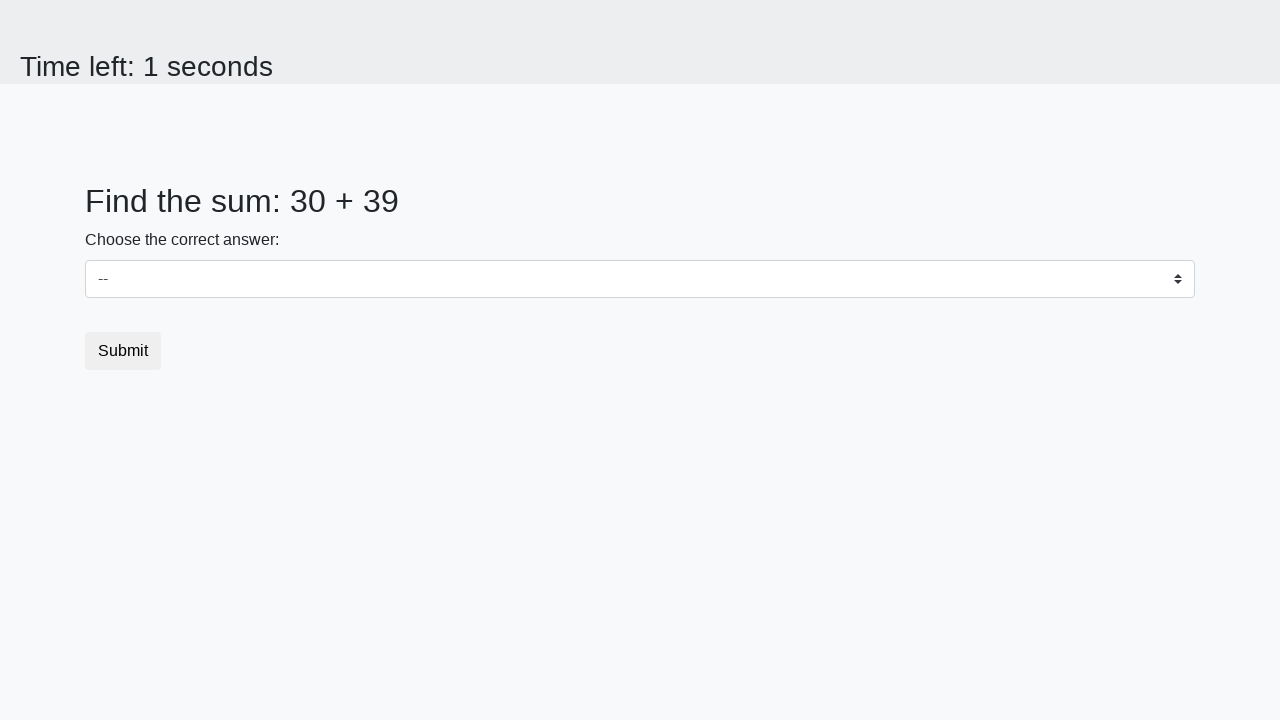

Read first number from #num1 element
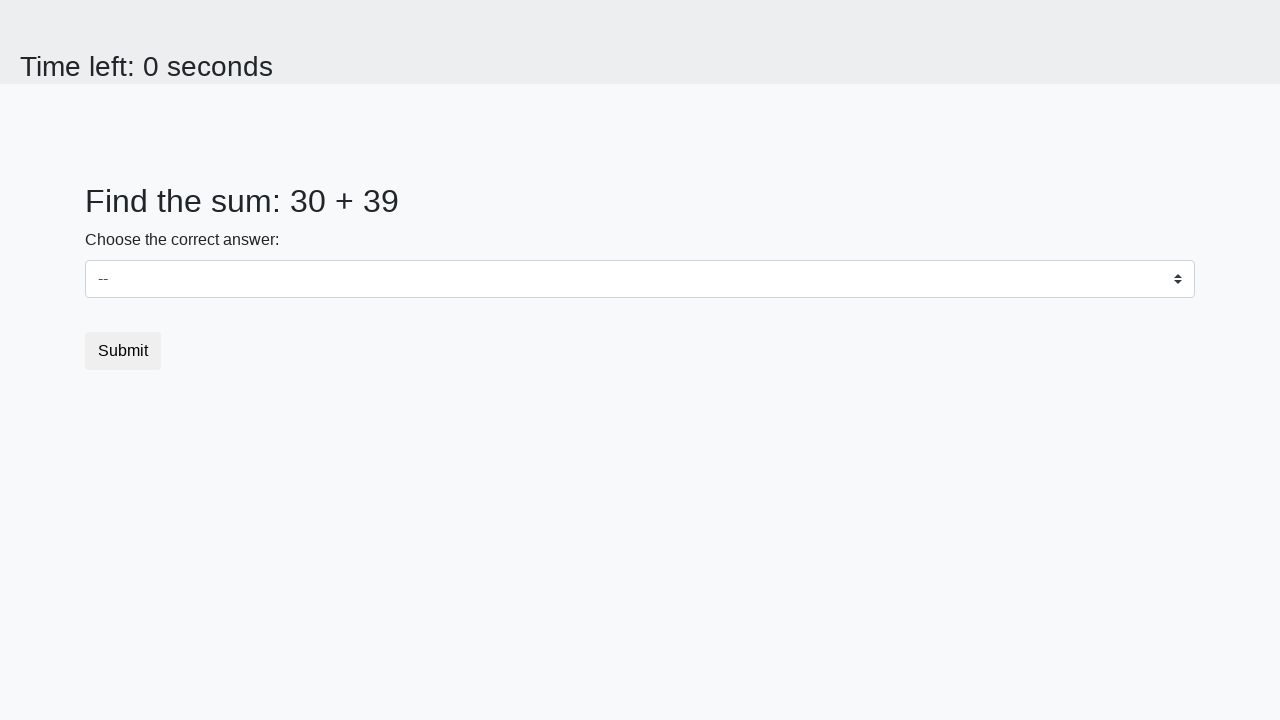

Read second number from #num2 element
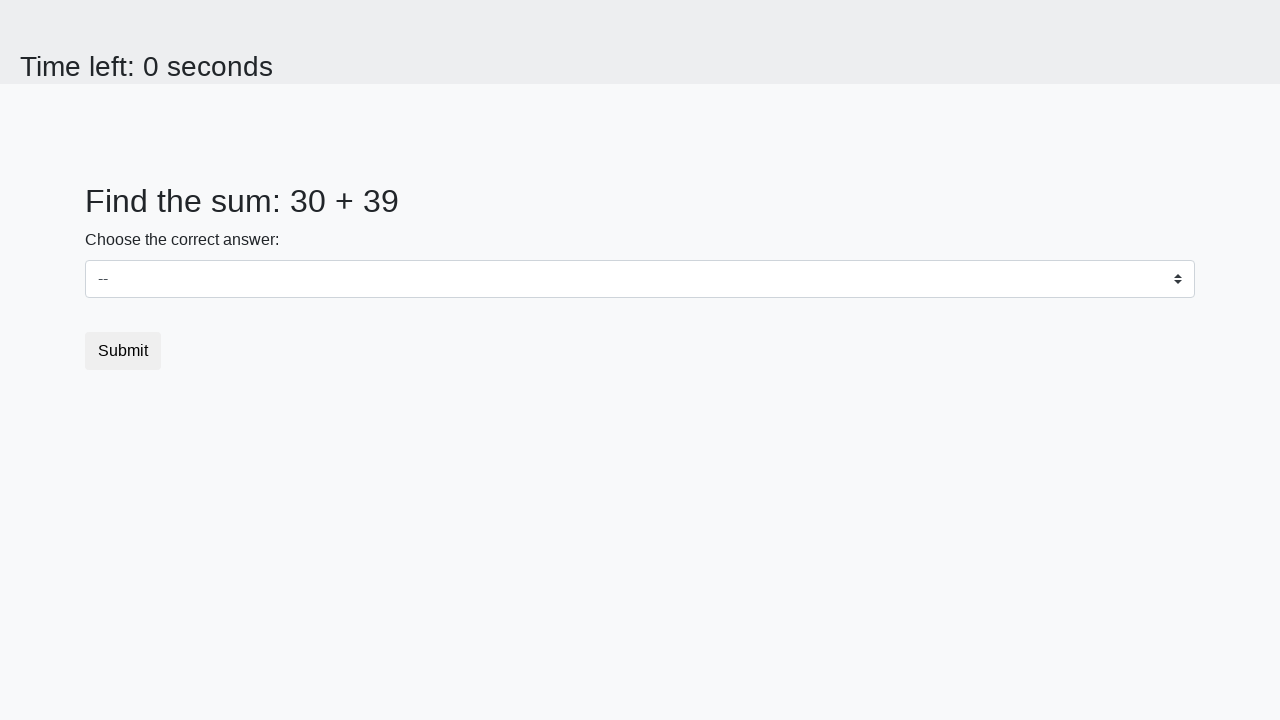

Calculated sum: 30 + 39 = 69
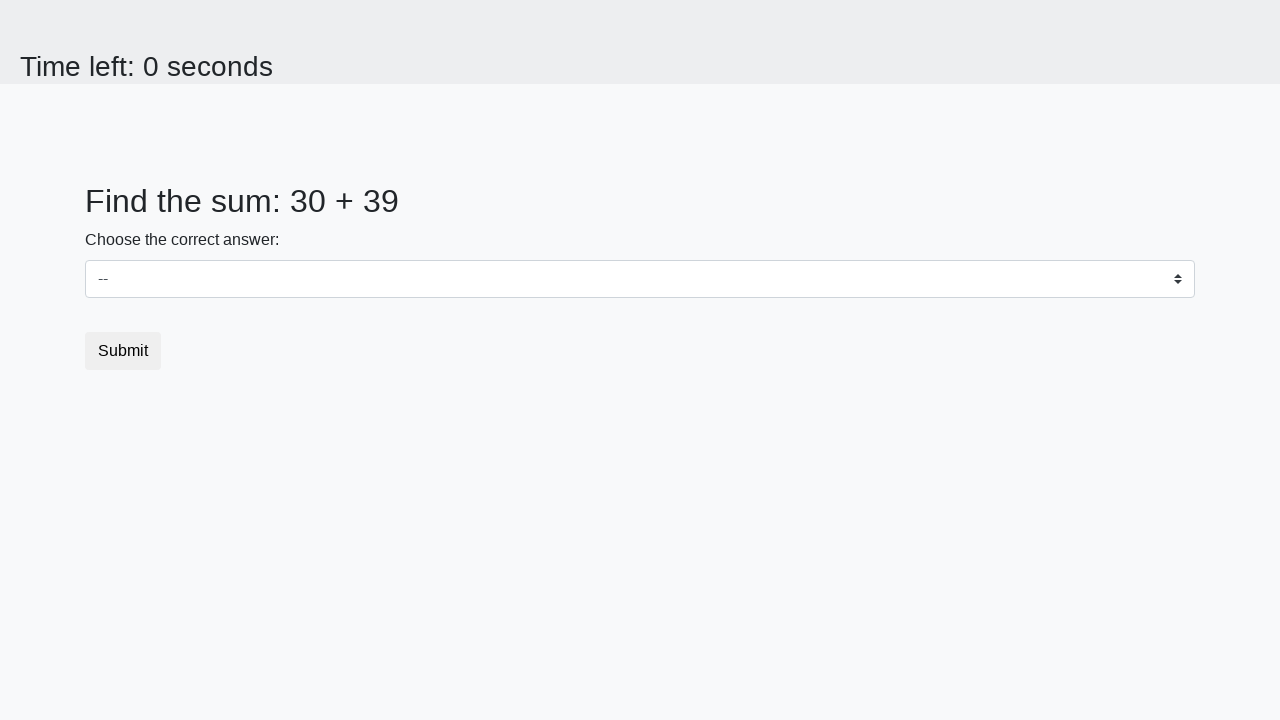

Selected value 69 from dropdown menu on select
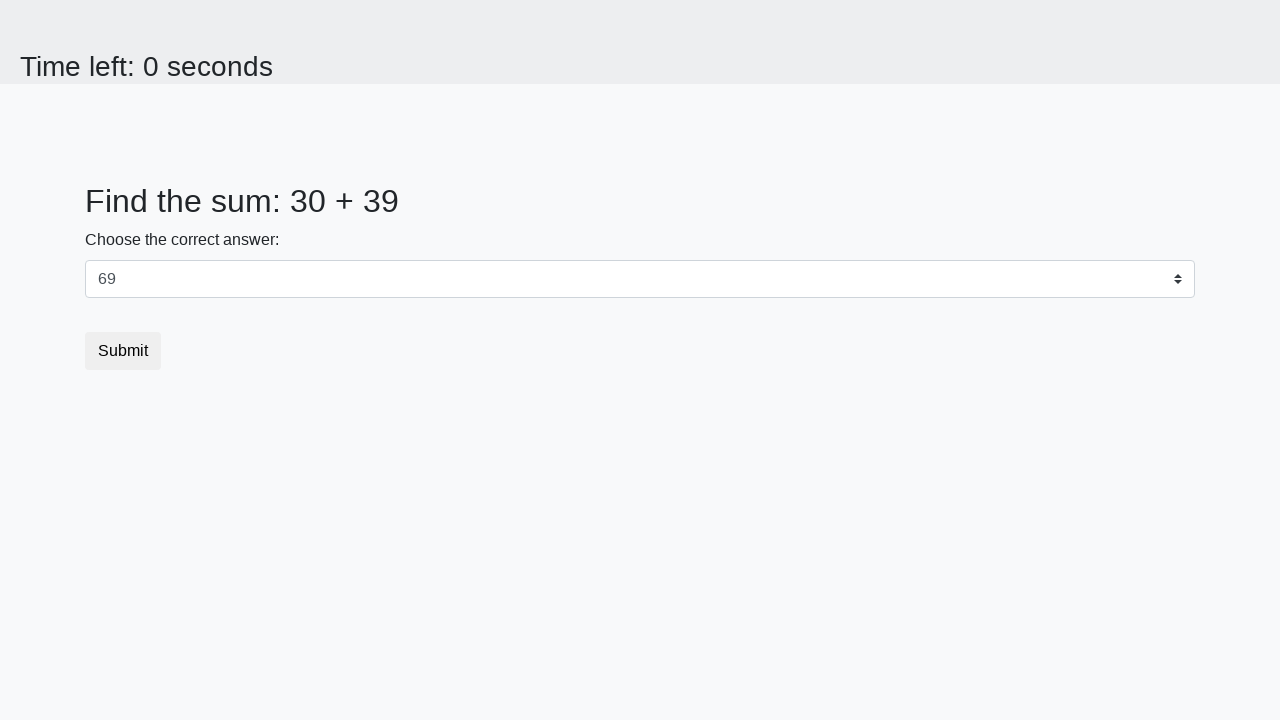

Clicked submit button to submit the answer at (123, 351) on button.btn
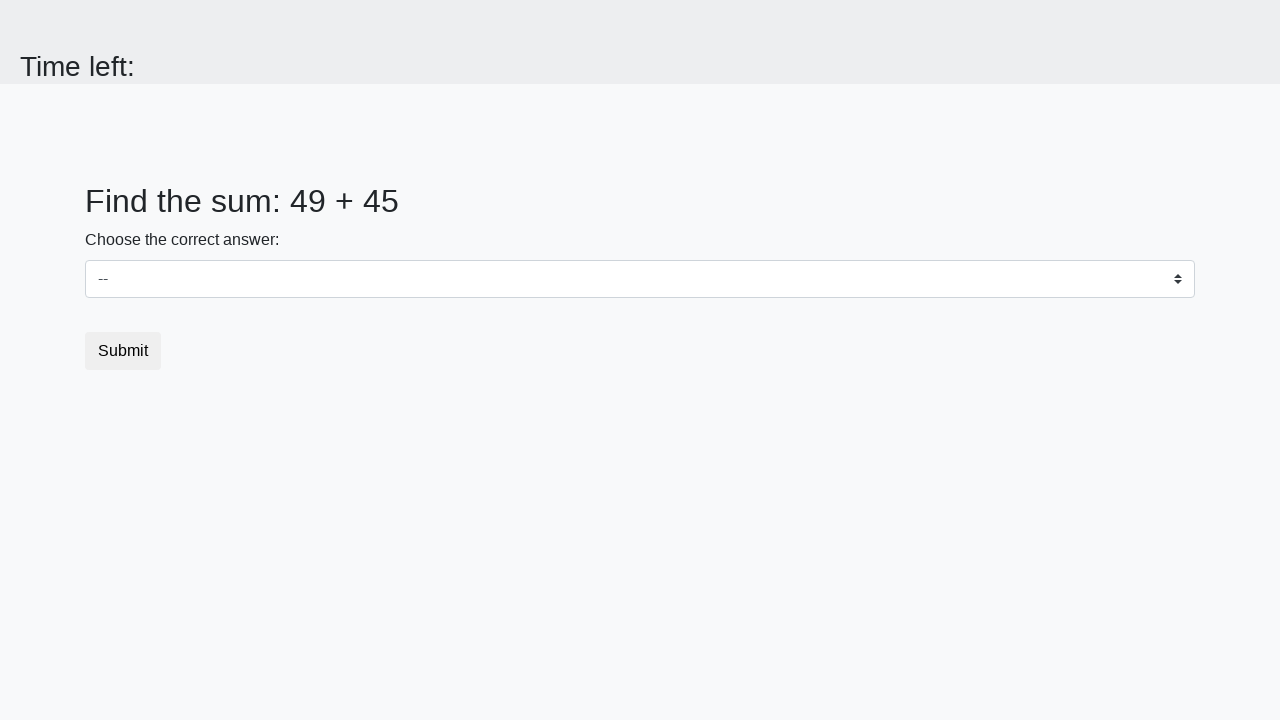

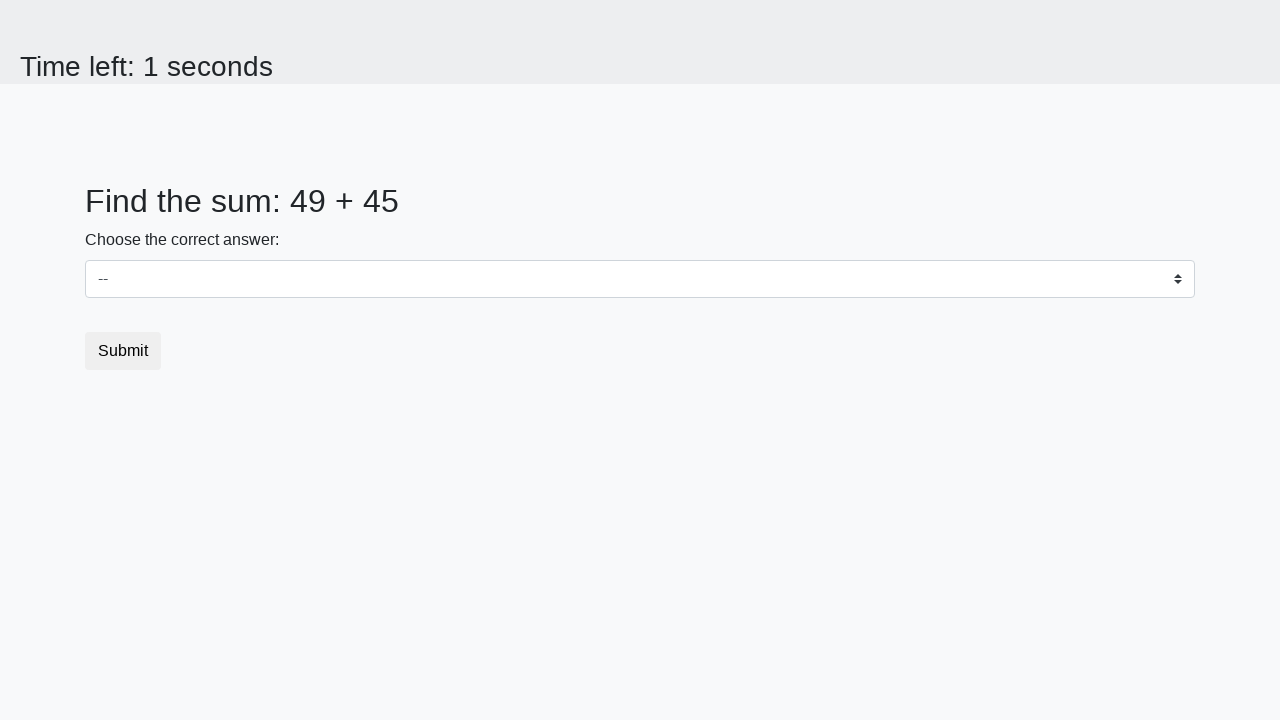